Navigates to the homepage and verifies that "NFQ" text is present in the page content

Starting URL: http://8bitrockr.com/

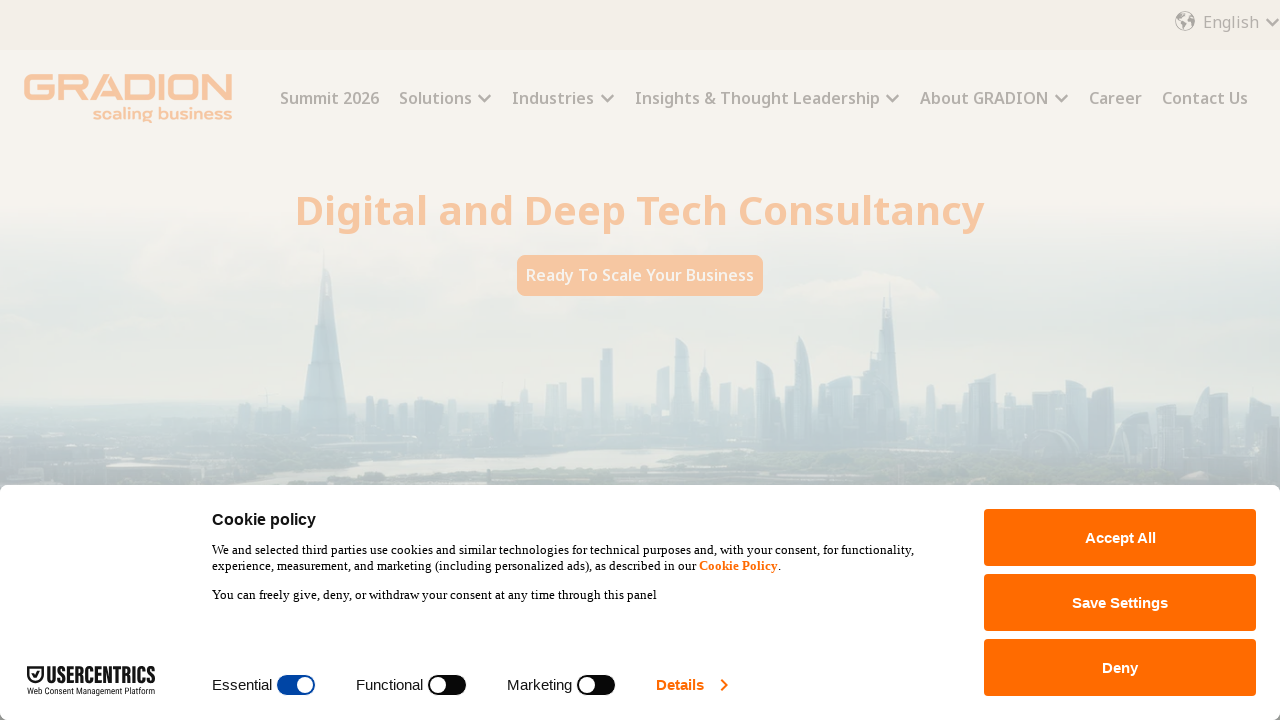

Navigated to homepage at http://8bitrockr.com/
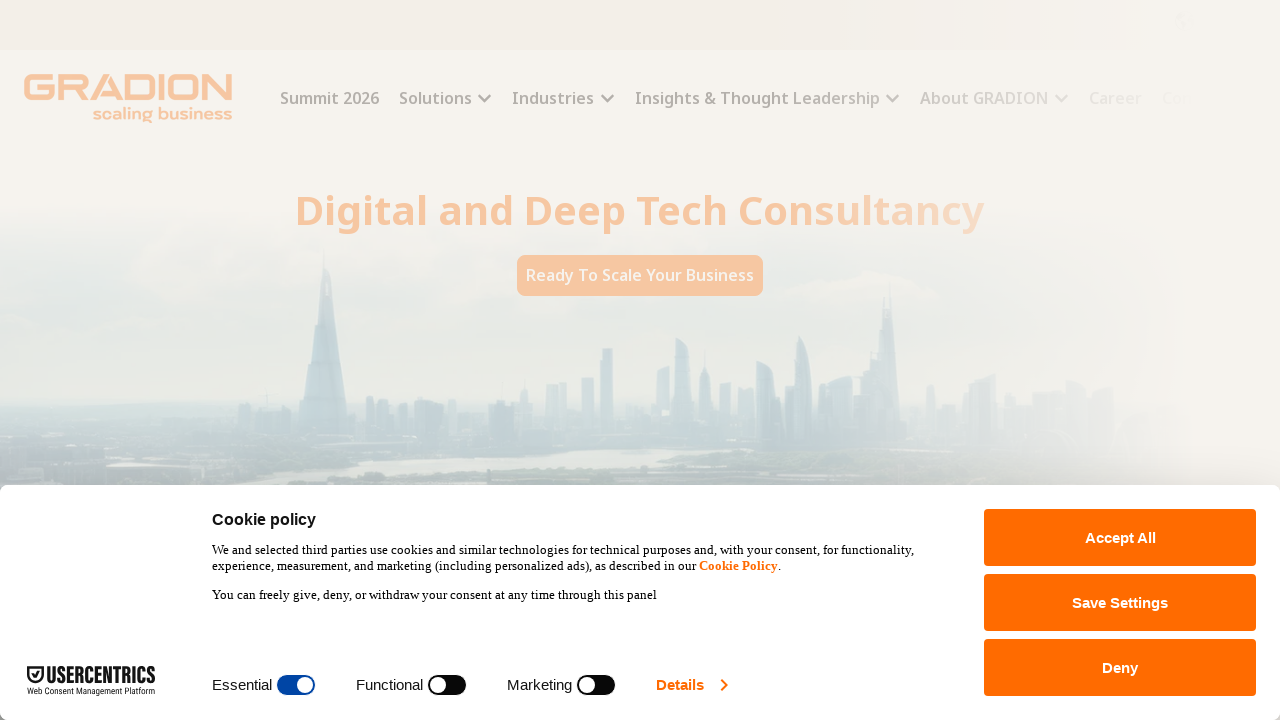

Page loaded with domcontentloaded state
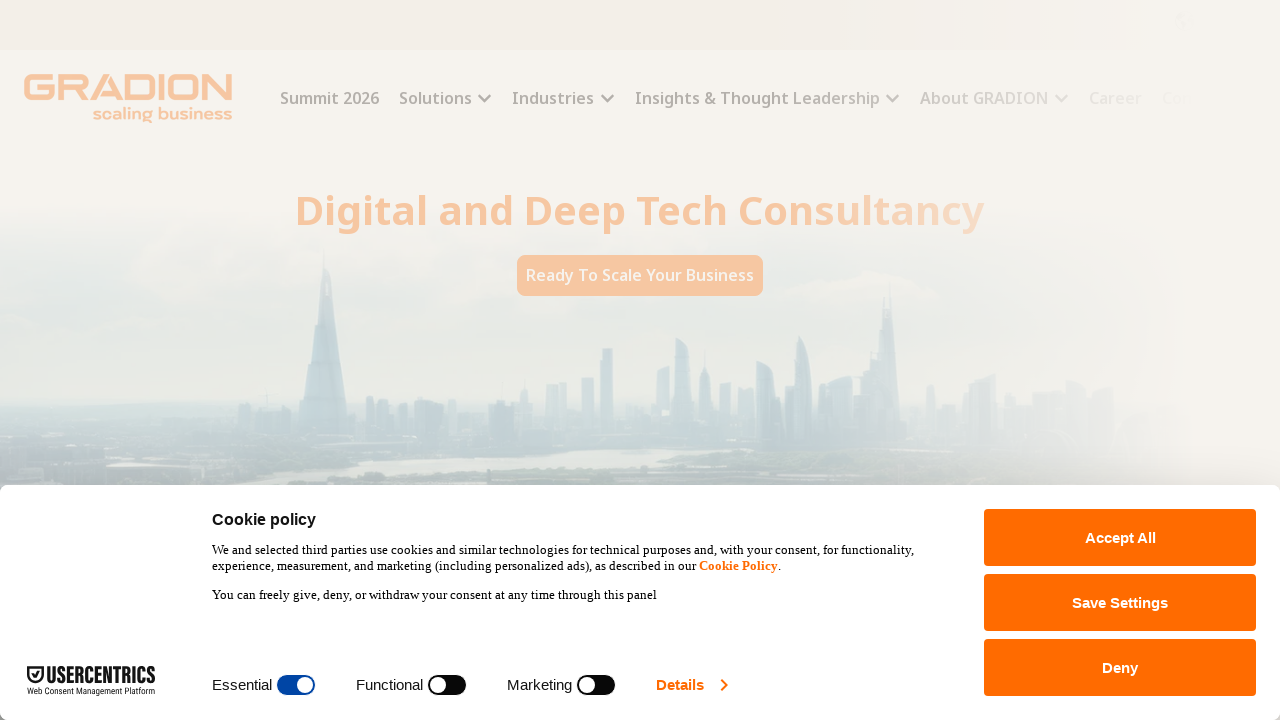

Retrieved page content
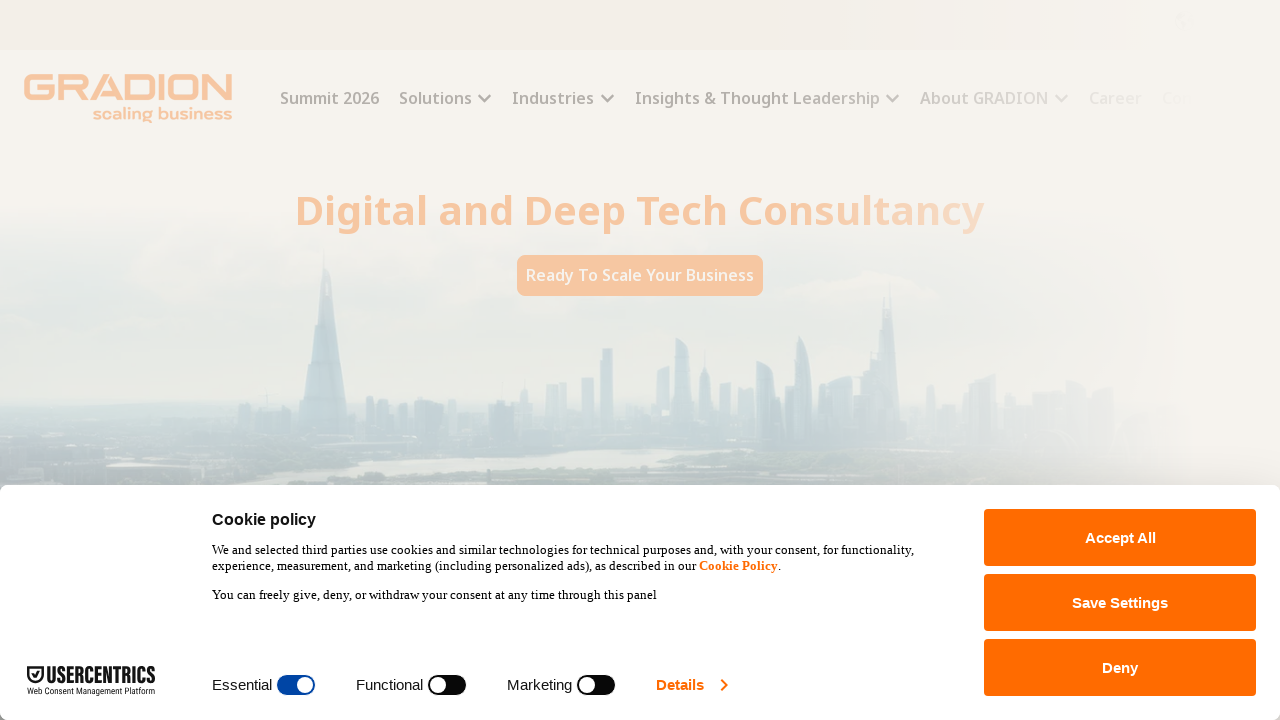

Verified 'NFQ' text is present in page content
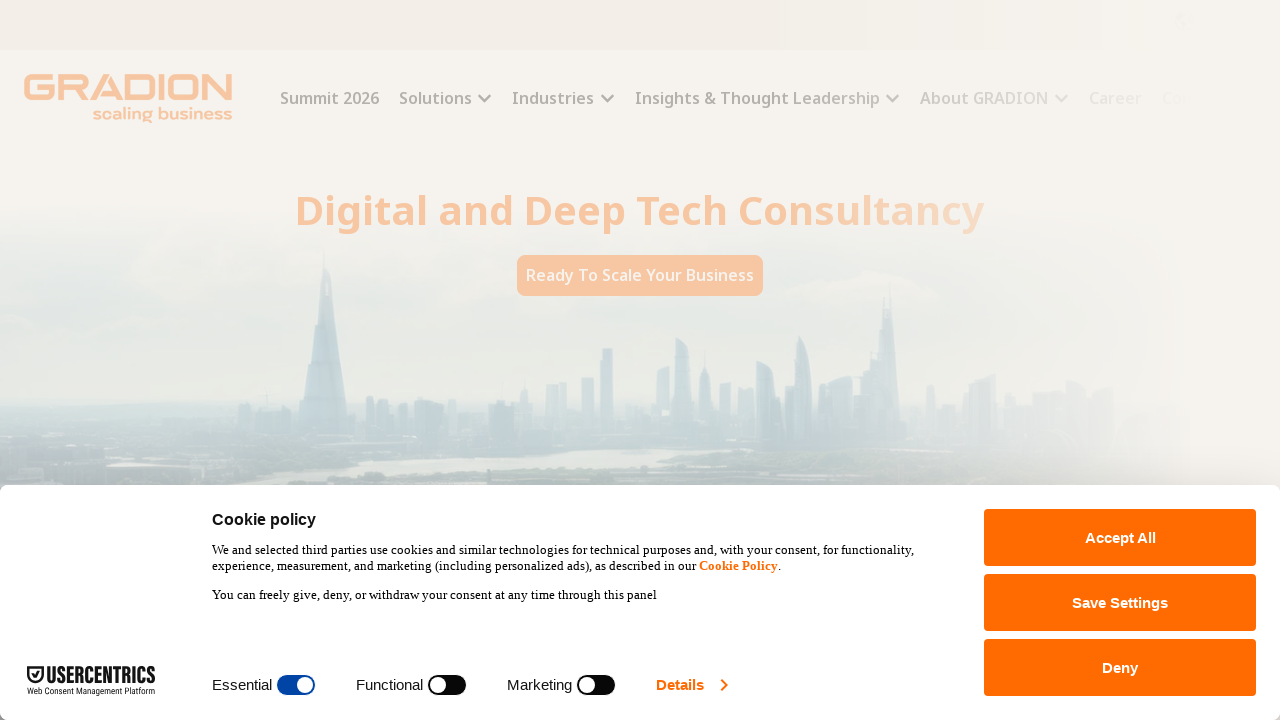

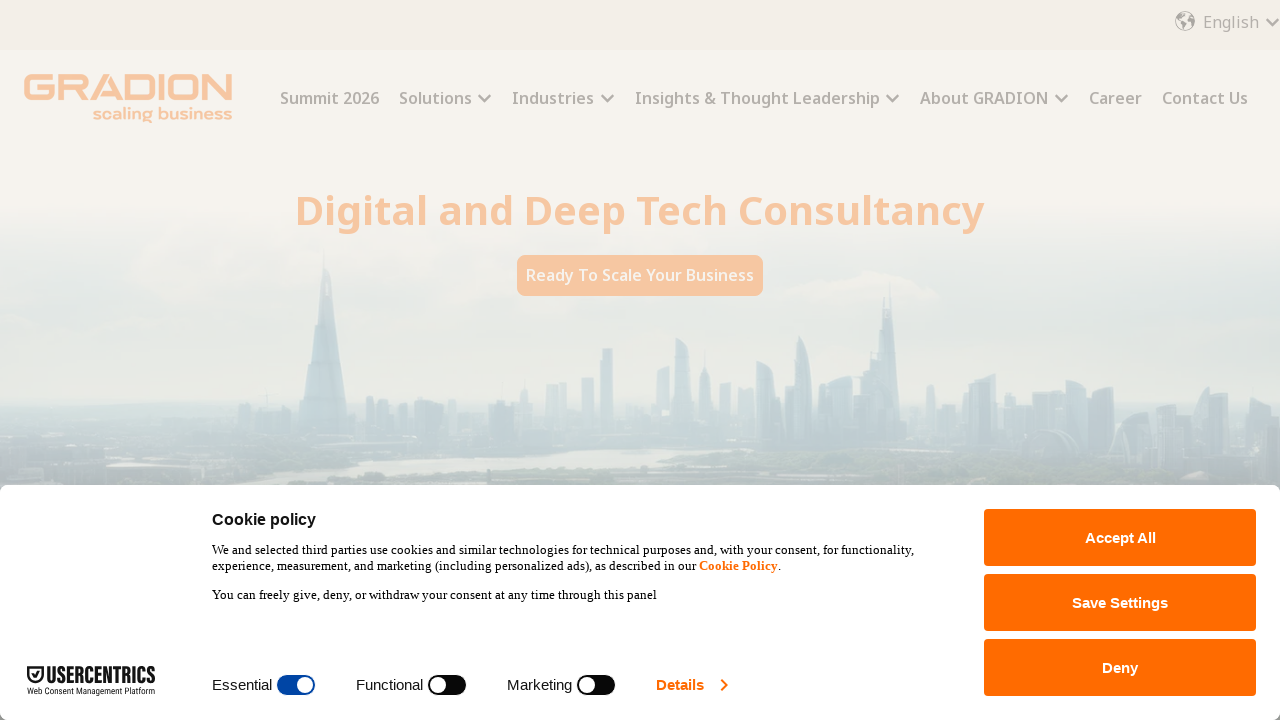